Tests Angular dropdown component by selecting different sports (Basketball, Football, Tennis) and verifying each selection is properly displayed.

Starting URL: https://ej2.syncfusion.com/angular/demos/?_ga=2.262049992.437420821.1575083417-524628264.1575083417#/material/drop-down-list/data-binding

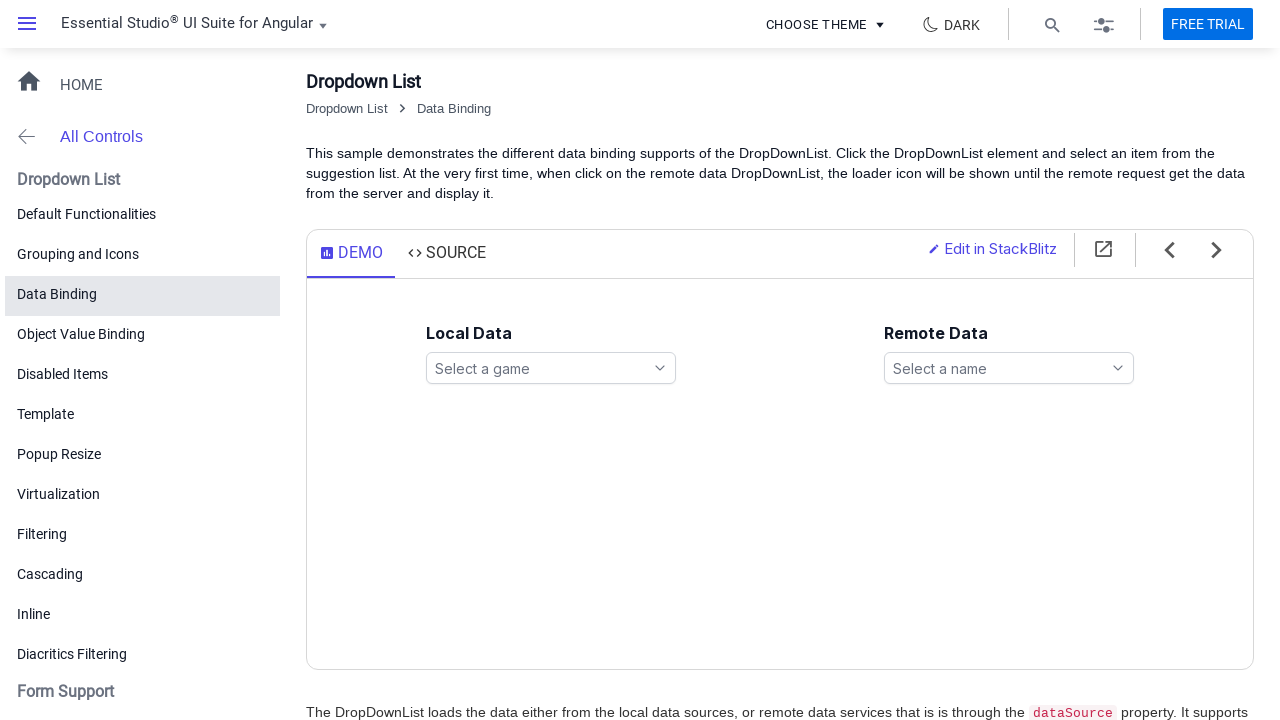

Angular dropdown component loaded and ready
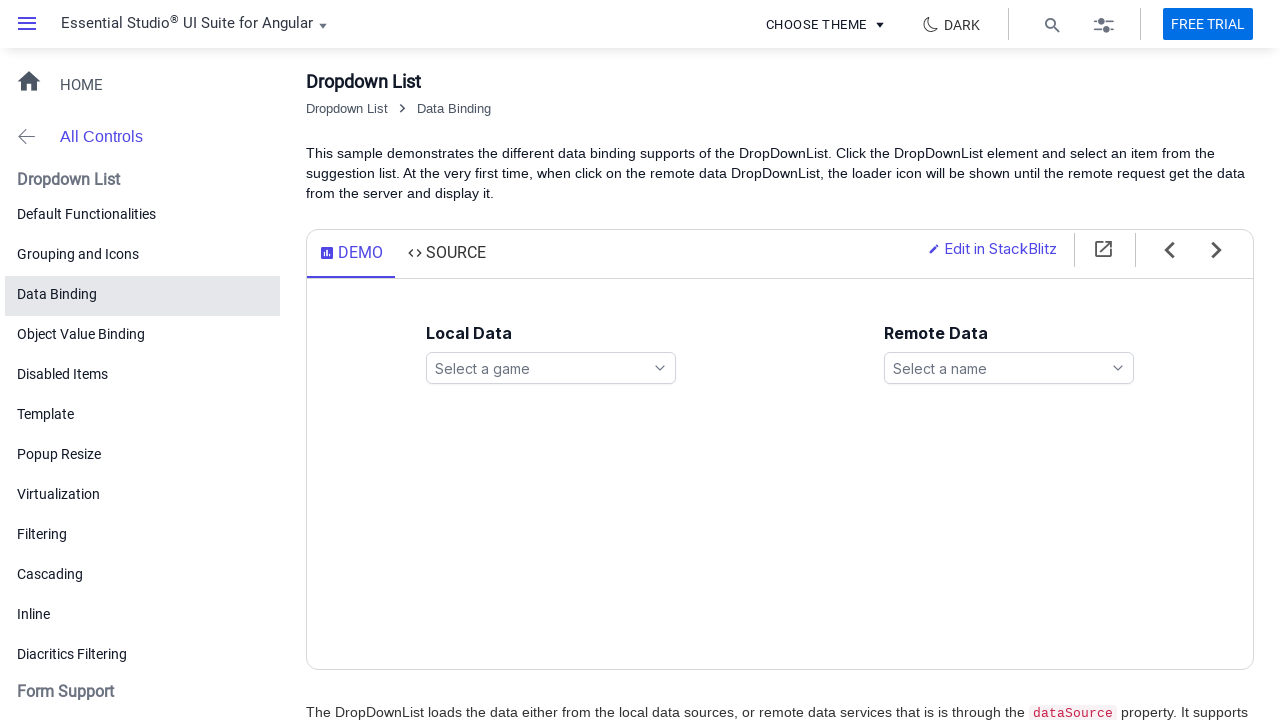

Clicked on games dropdown to open options at (551, 368) on xpath=//ejs-dropdownlist[@id='games']
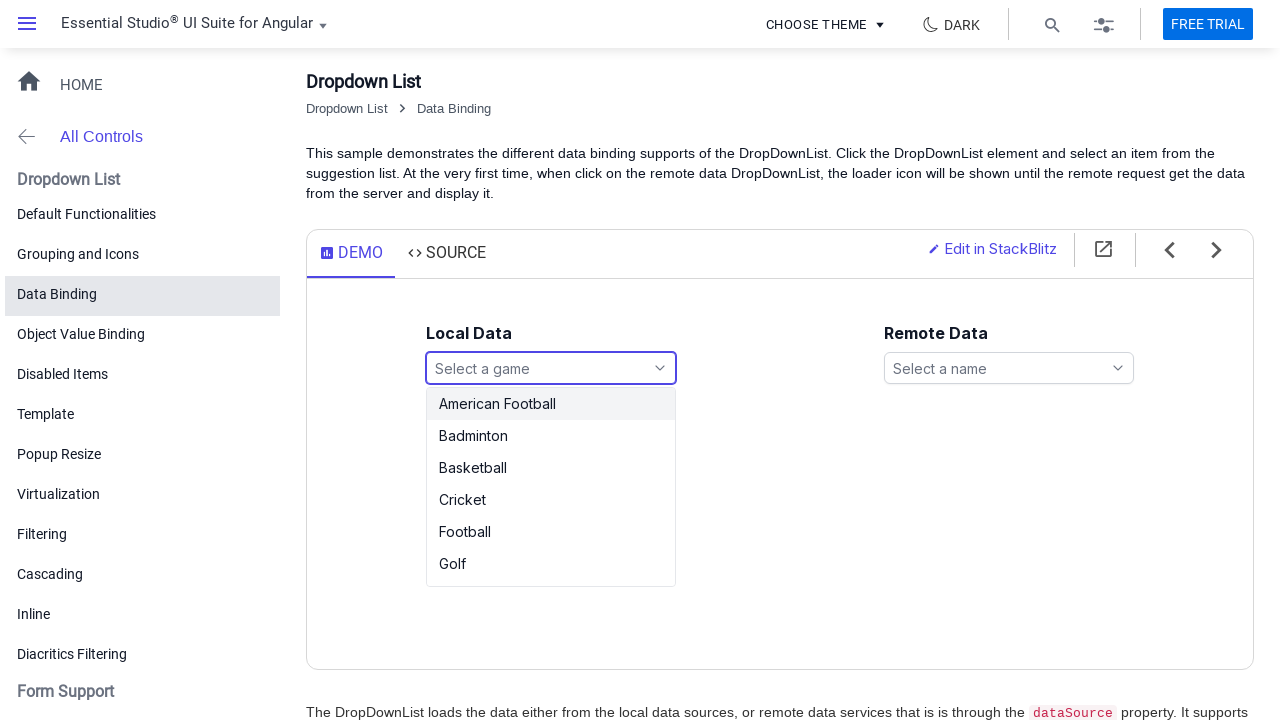

Dropdown options list appeared
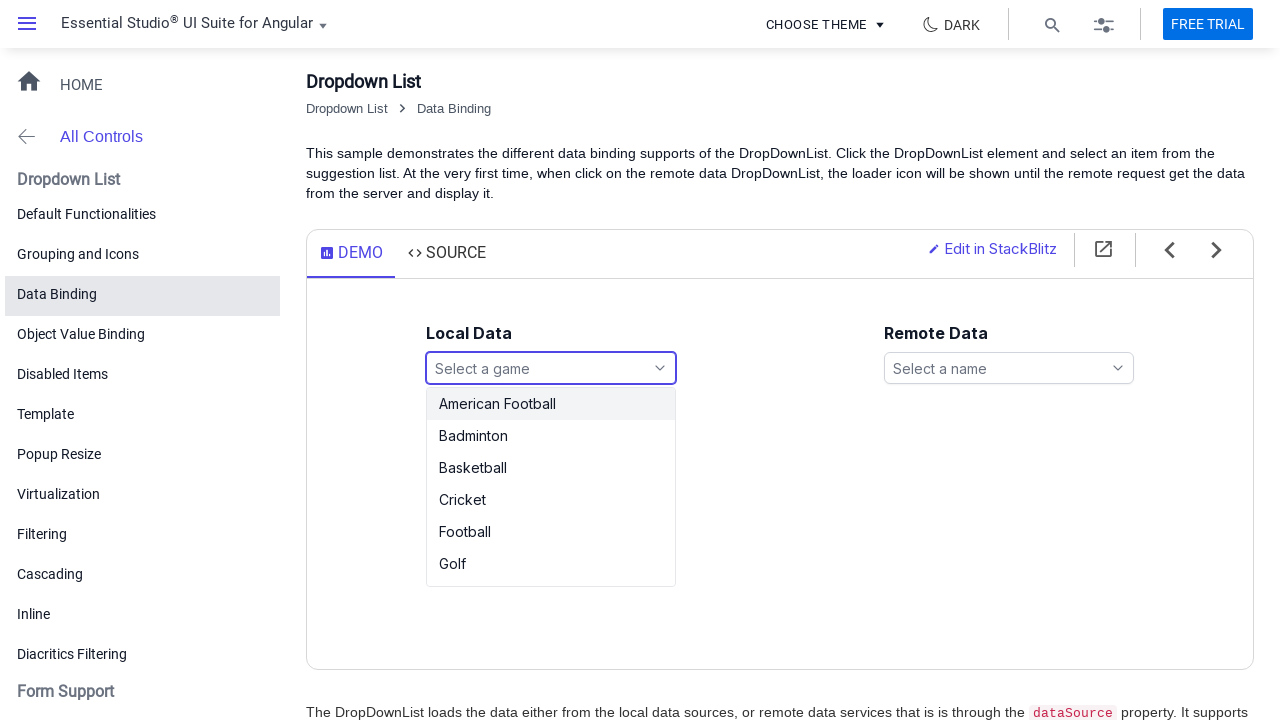

Selected 'Basketball' from dropdown at (551, 468) on xpath=//ul[@id='games_options']/li[text()='Basketball']
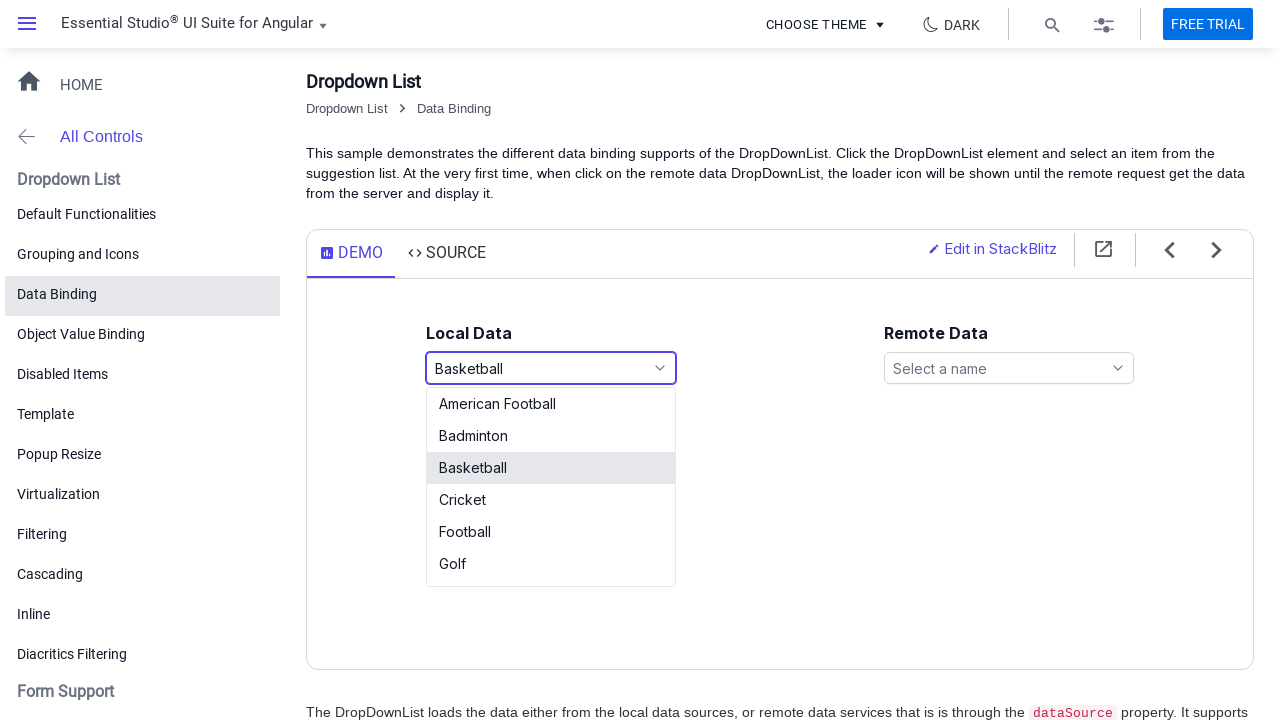

Waited for selection to register
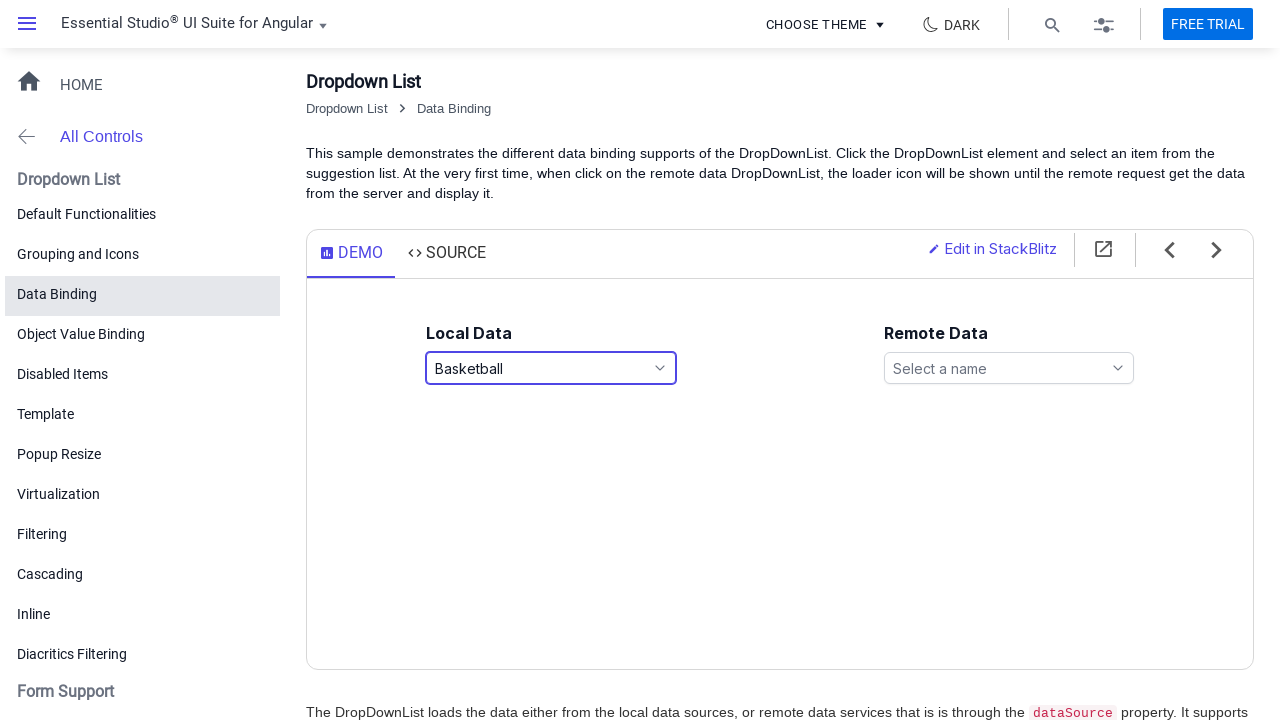

Clicked on games dropdown to open options again at (551, 368) on xpath=//ejs-dropdownlist[@id='games']
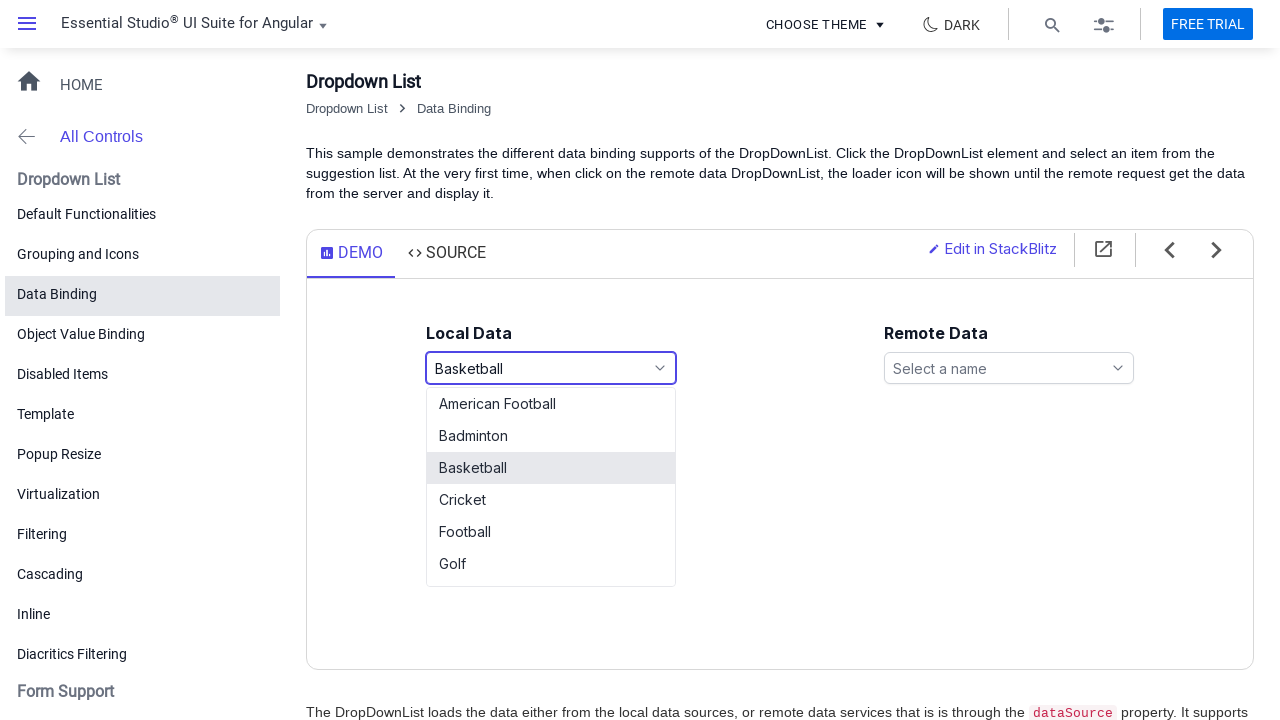

Dropdown options list appeared
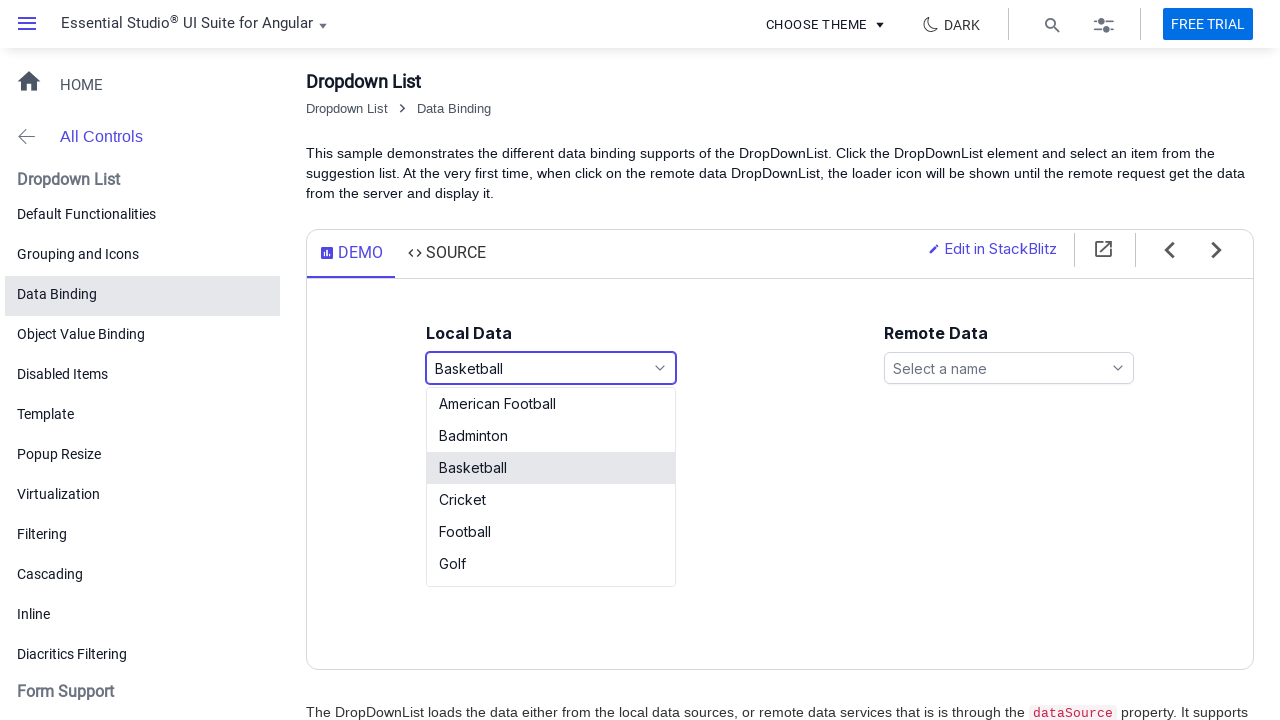

Selected 'Football' from dropdown at (551, 532) on xpath=//ul[@id='games_options']/li[text()='Football']
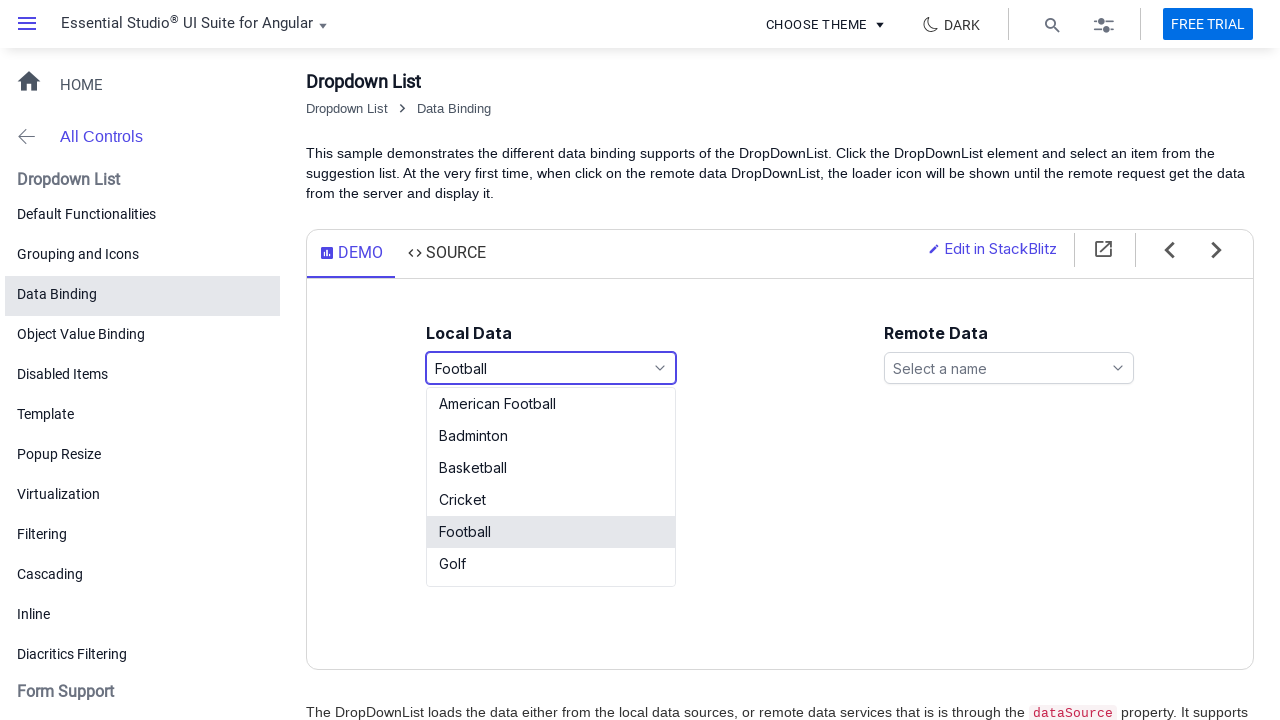

Waited for selection to register
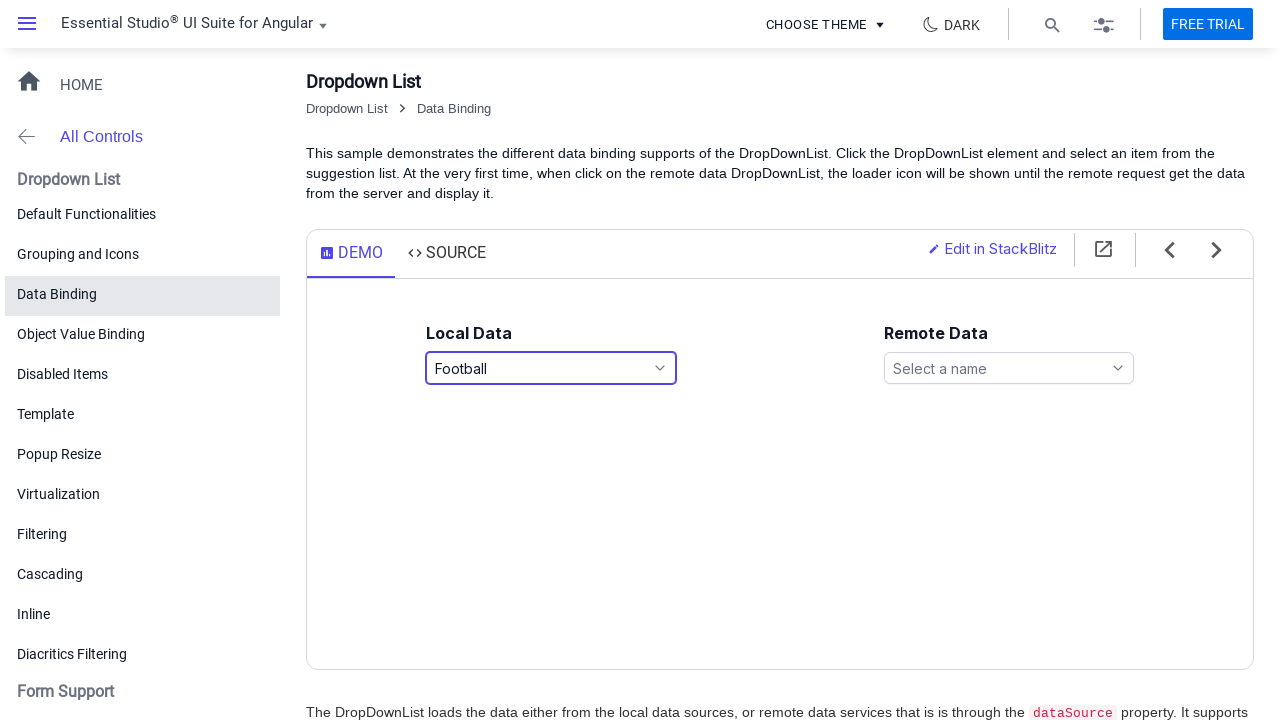

Clicked on games dropdown to open options again at (551, 368) on xpath=//ejs-dropdownlist[@id='games']
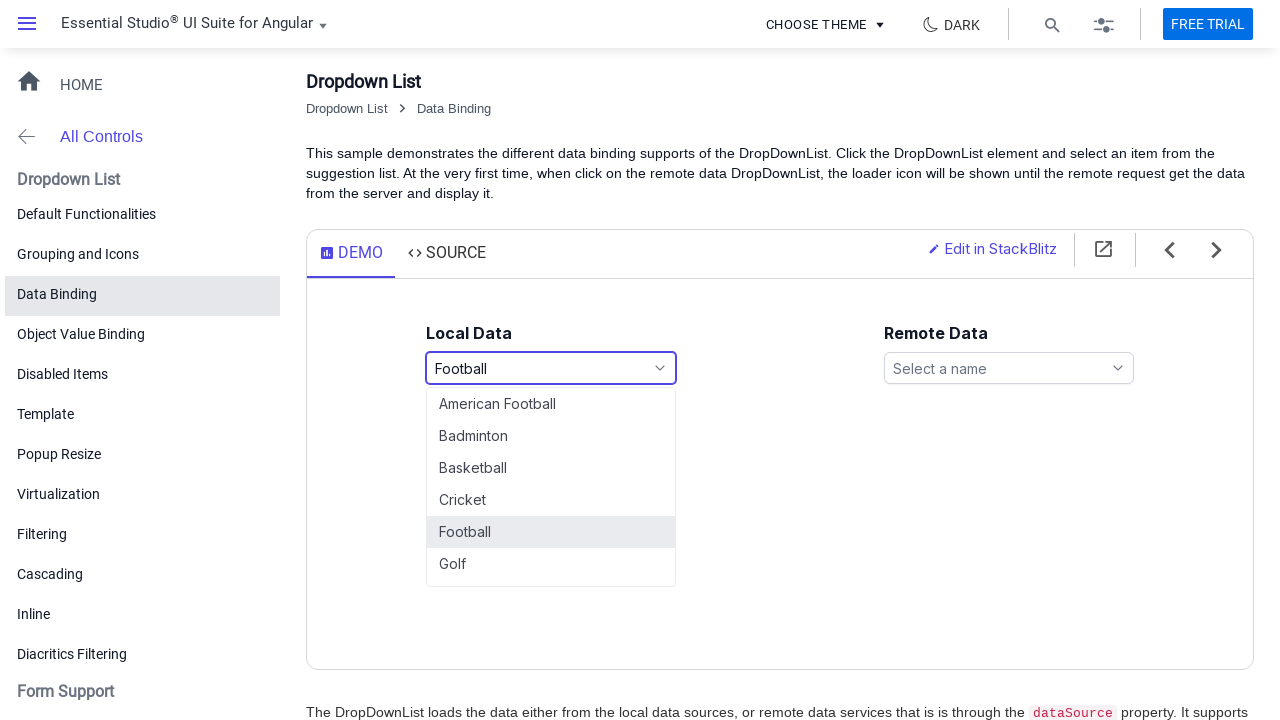

Dropdown options list appeared
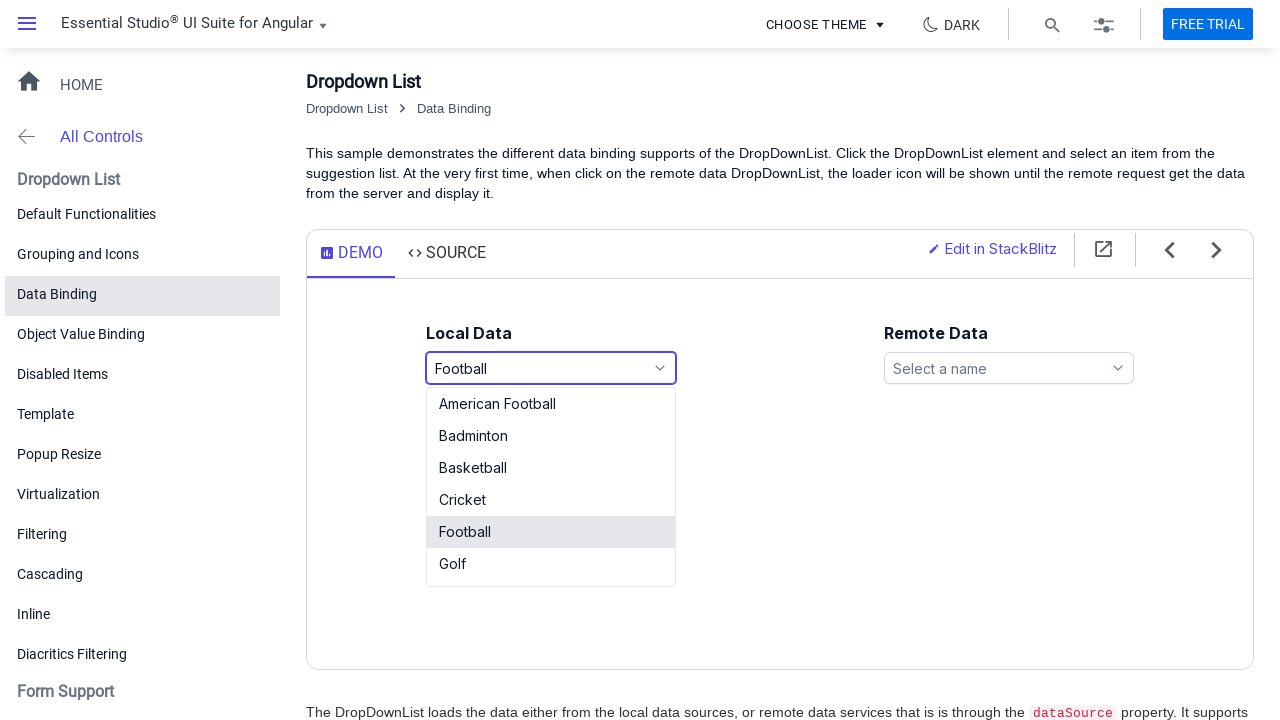

Selected 'Tennis' from dropdown at (551, 570) on xpath=//ul[@id='games_options']/li[text()='Tennis']
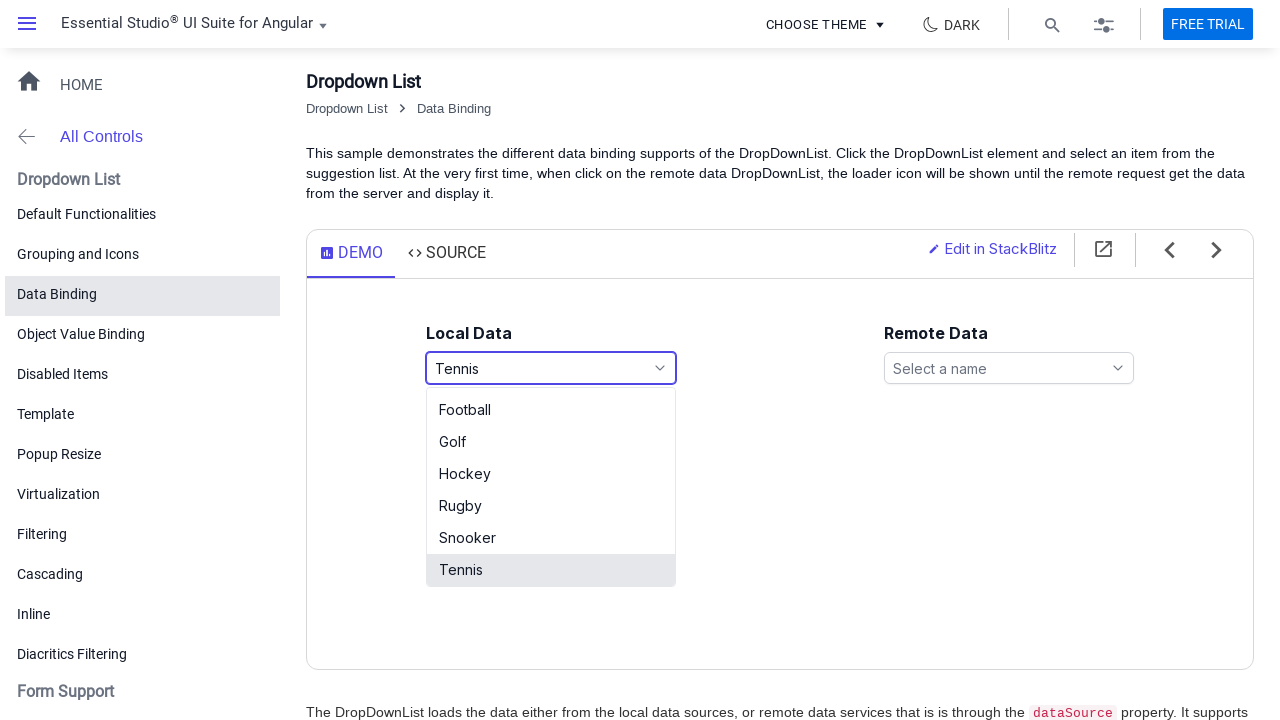

Waited for selection to register
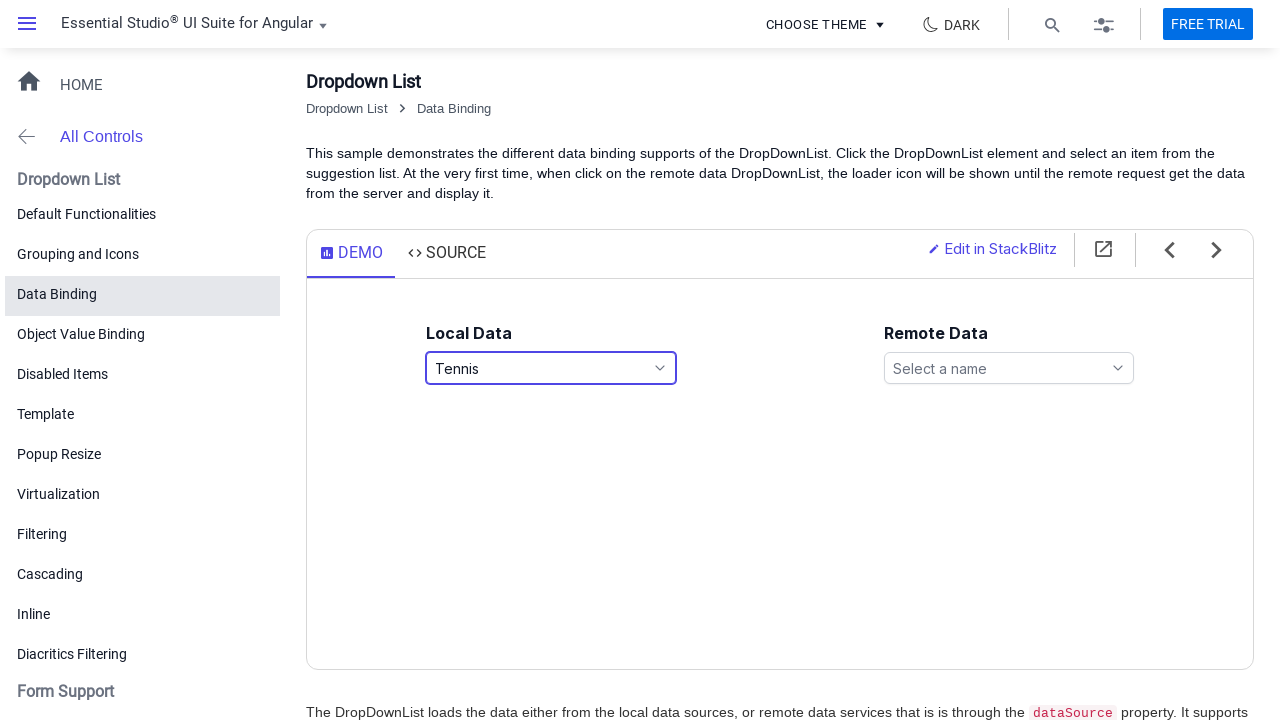

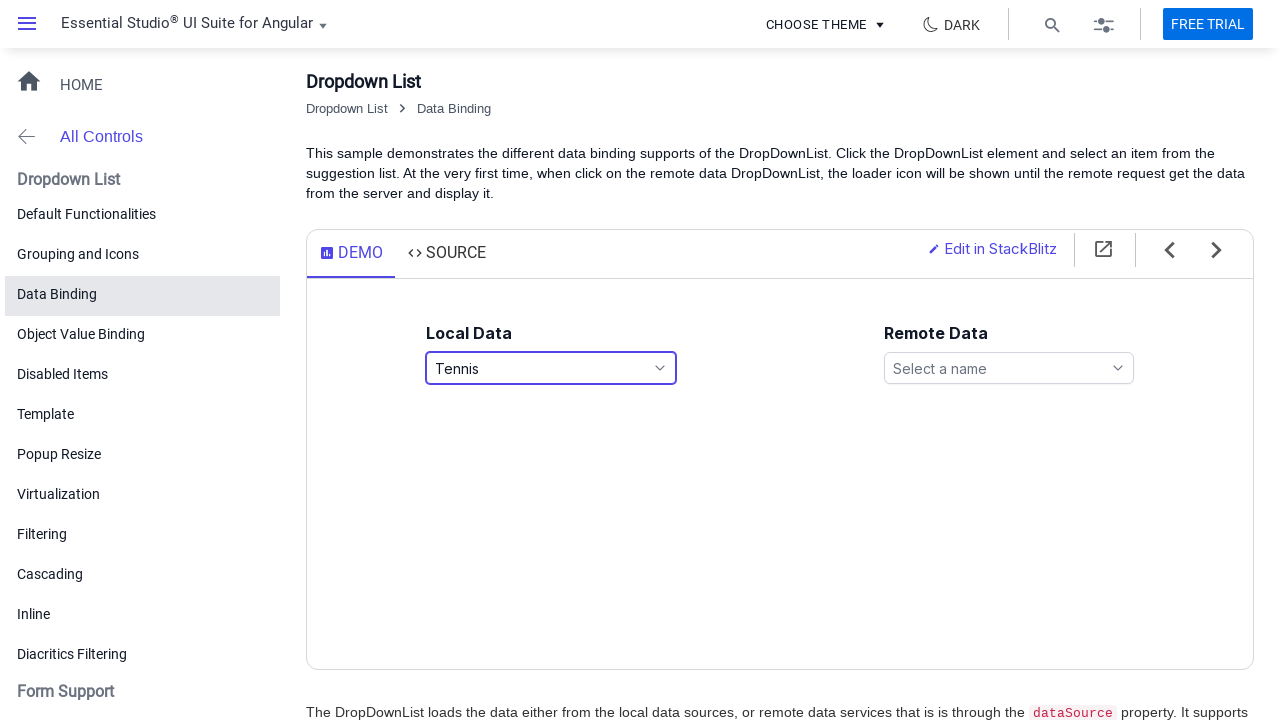